Tests editing a todo item by double-clicking and changing the text

Starting URL: https://demo.playwright.dev/todomvc

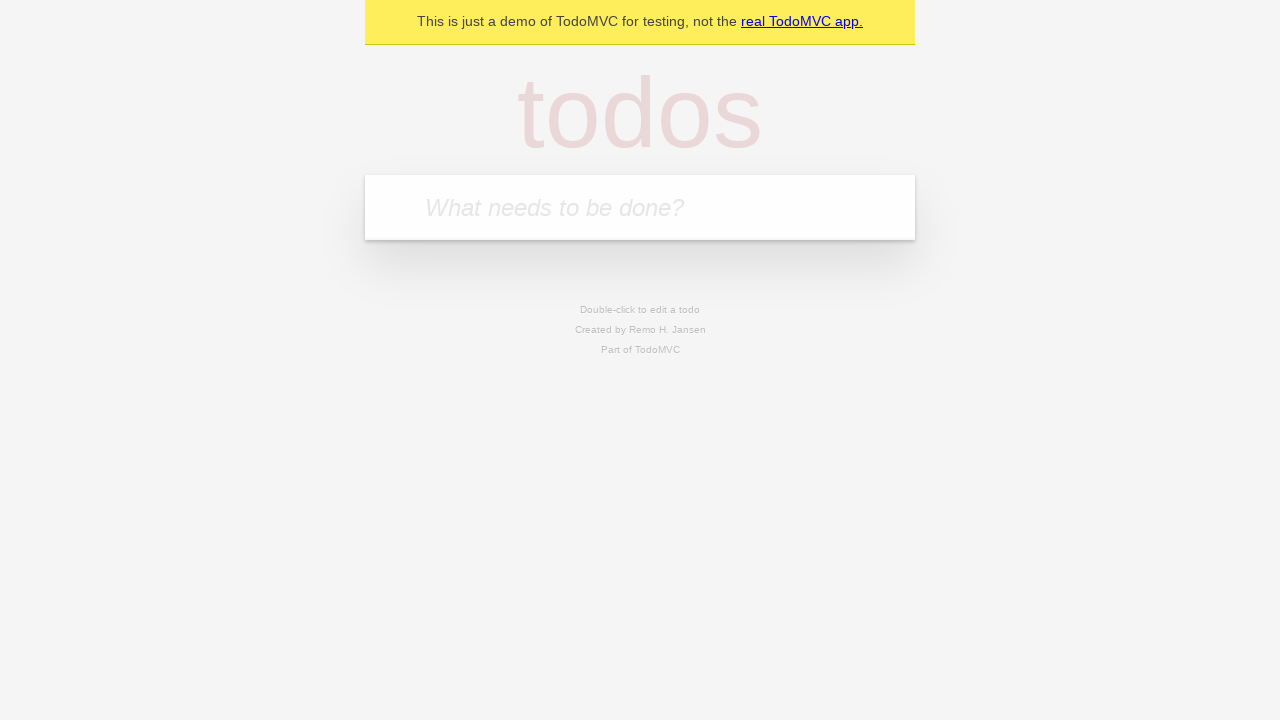

Located the 'What needs to be done?' input field
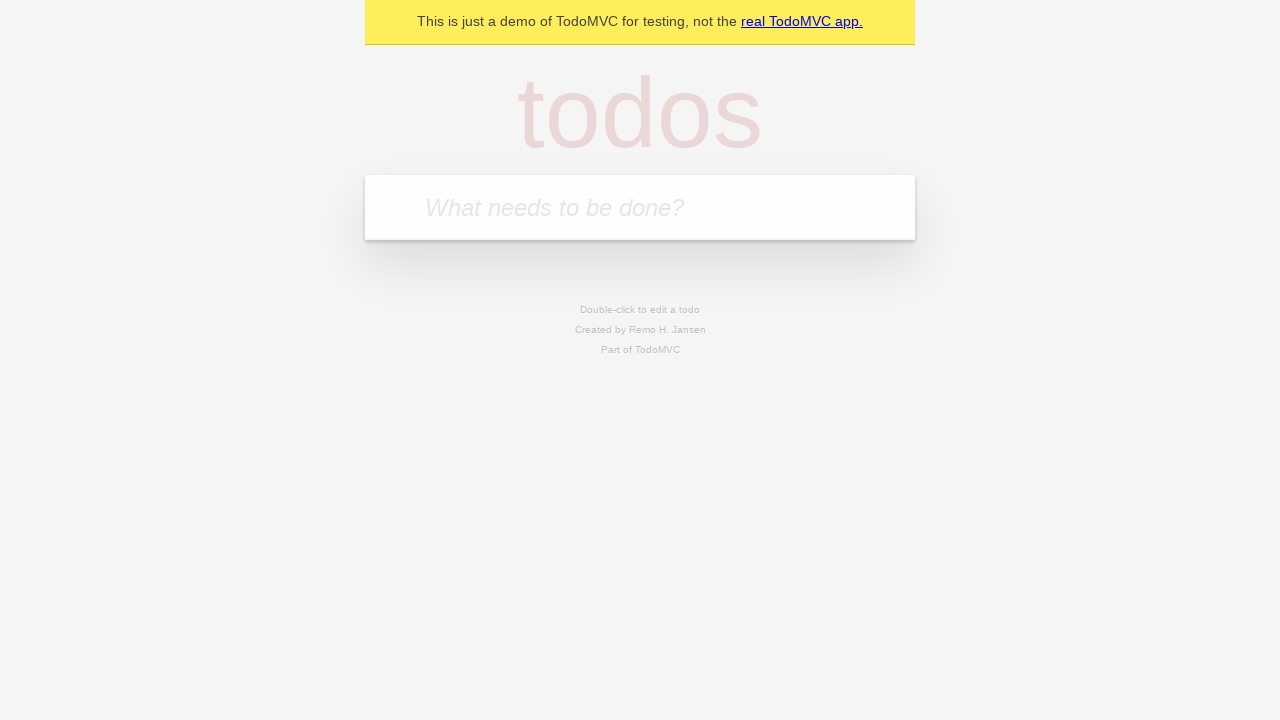

Filled first todo with 'buy some cheese' on internal:attr=[placeholder="What needs to be done?"i]
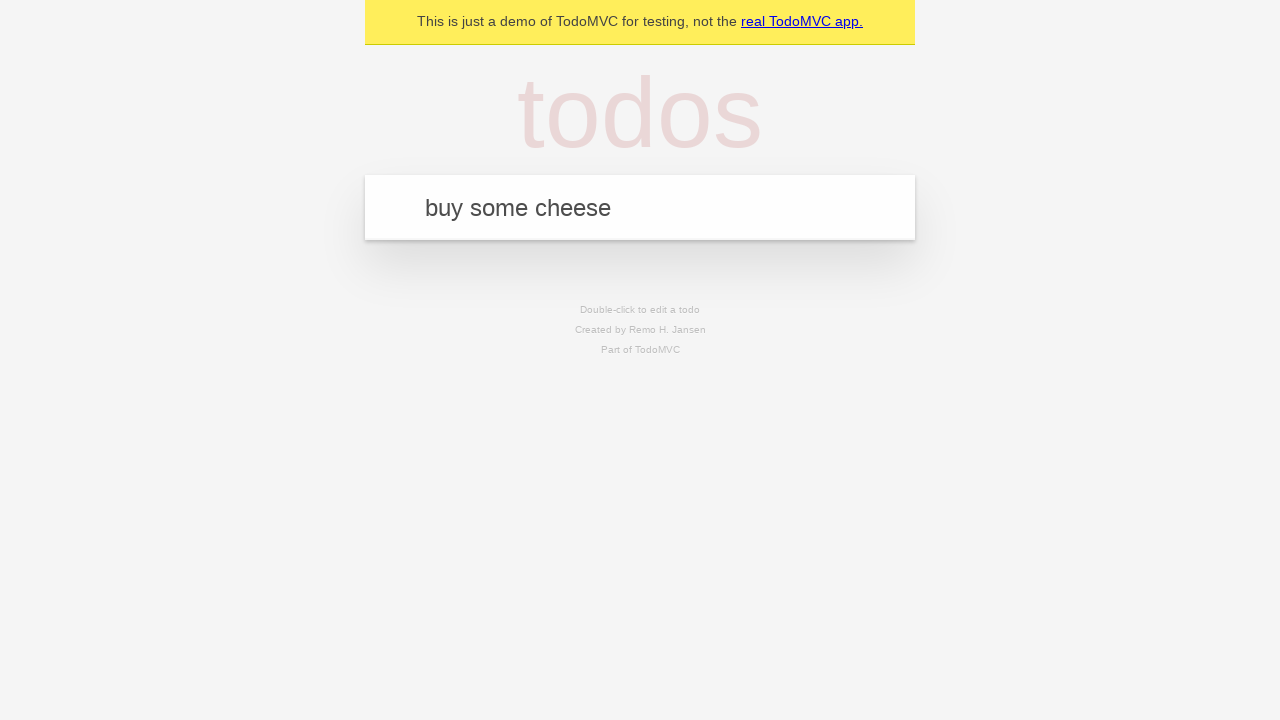

Pressed Enter to add first todo on internal:attr=[placeholder="What needs to be done?"i]
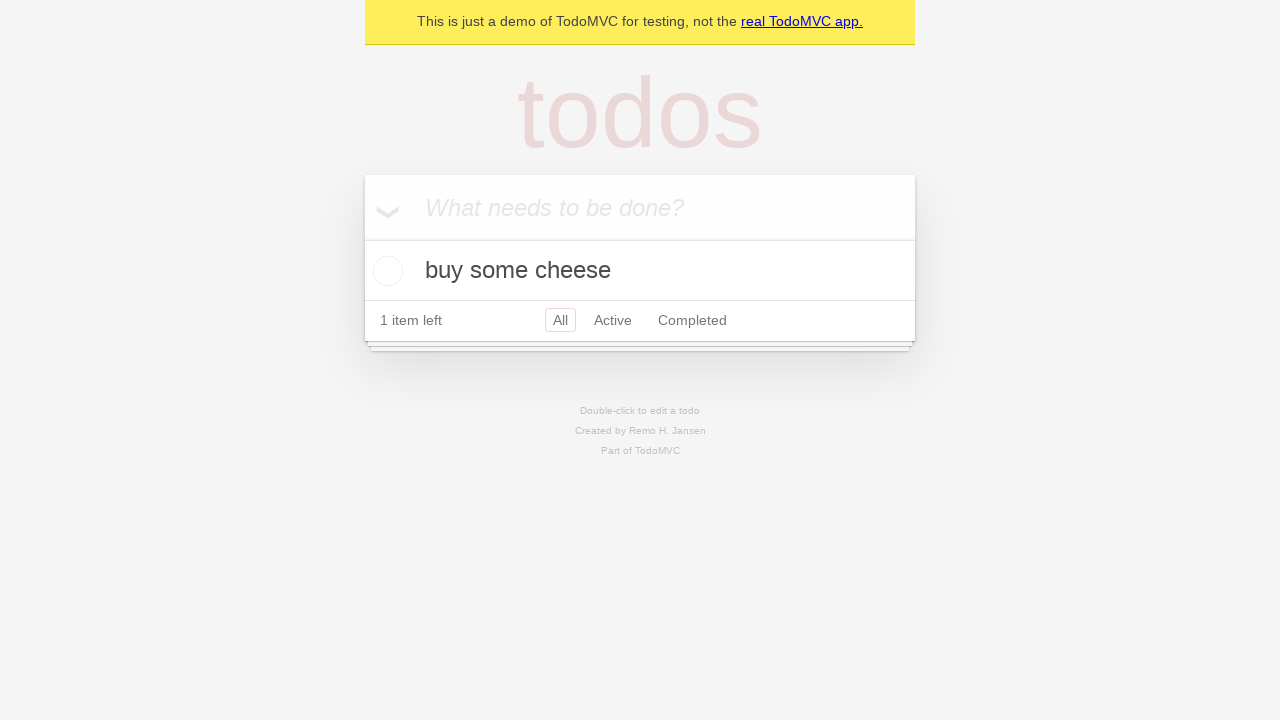

Filled second todo with 'feed the cat' on internal:attr=[placeholder="What needs to be done?"i]
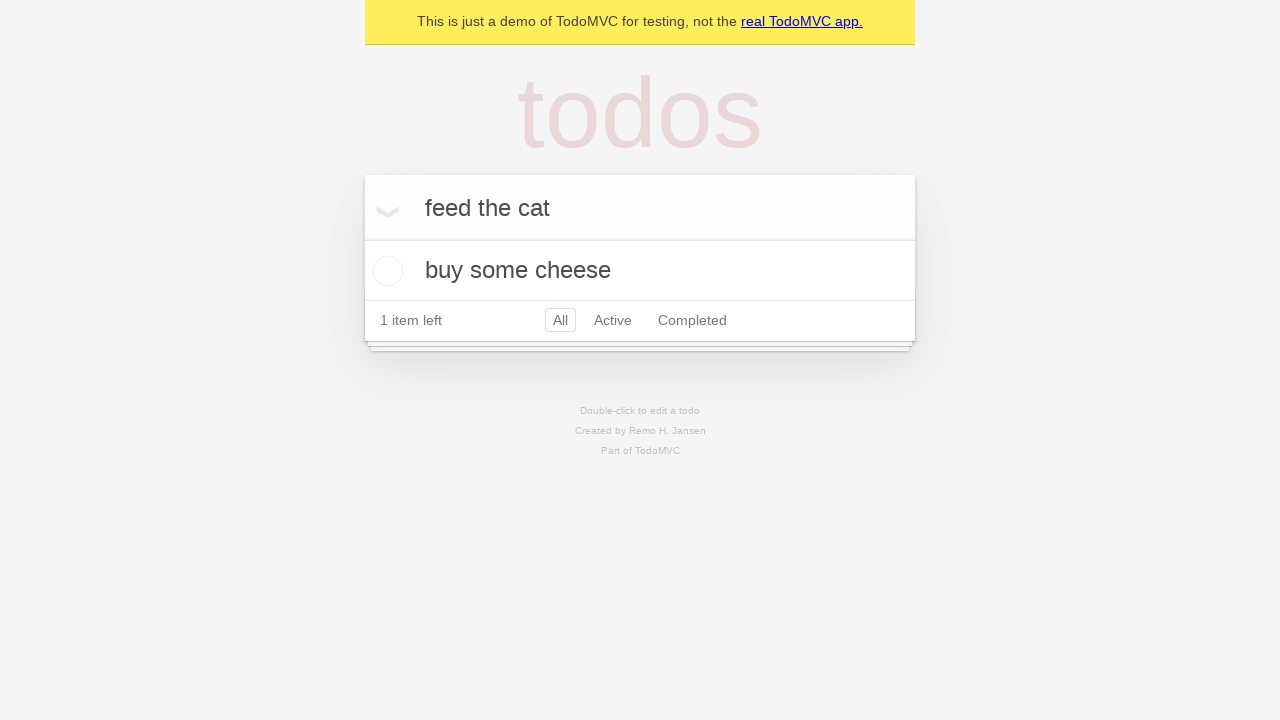

Pressed Enter to add second todo on internal:attr=[placeholder="What needs to be done?"i]
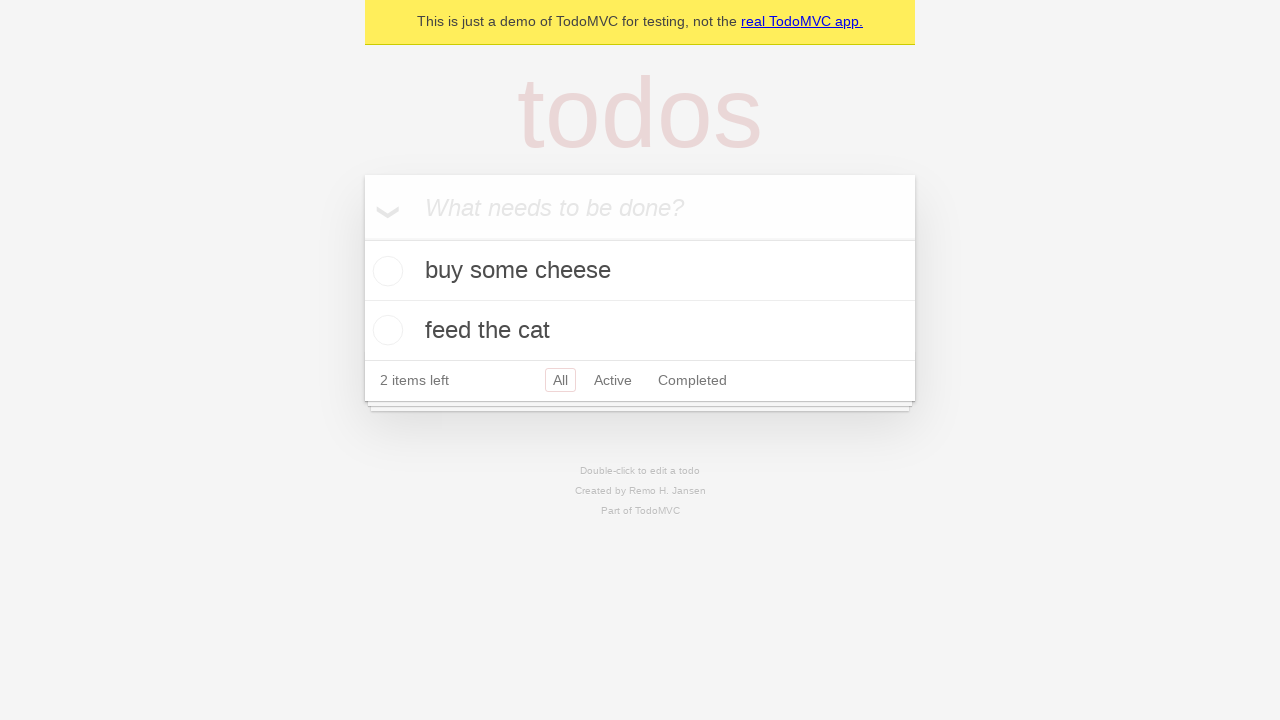

Filled third todo with 'book a doctors appointment' on internal:attr=[placeholder="What needs to be done?"i]
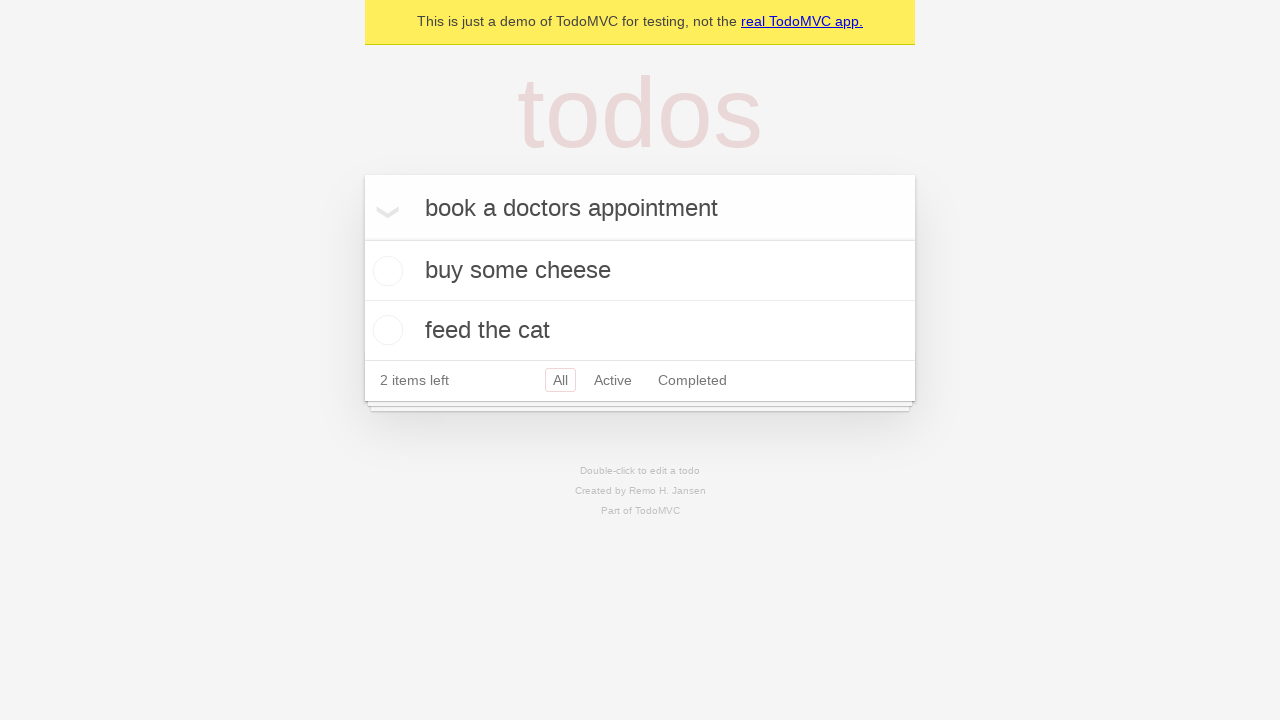

Pressed Enter to add third todo on internal:attr=[placeholder="What needs to be done?"i]
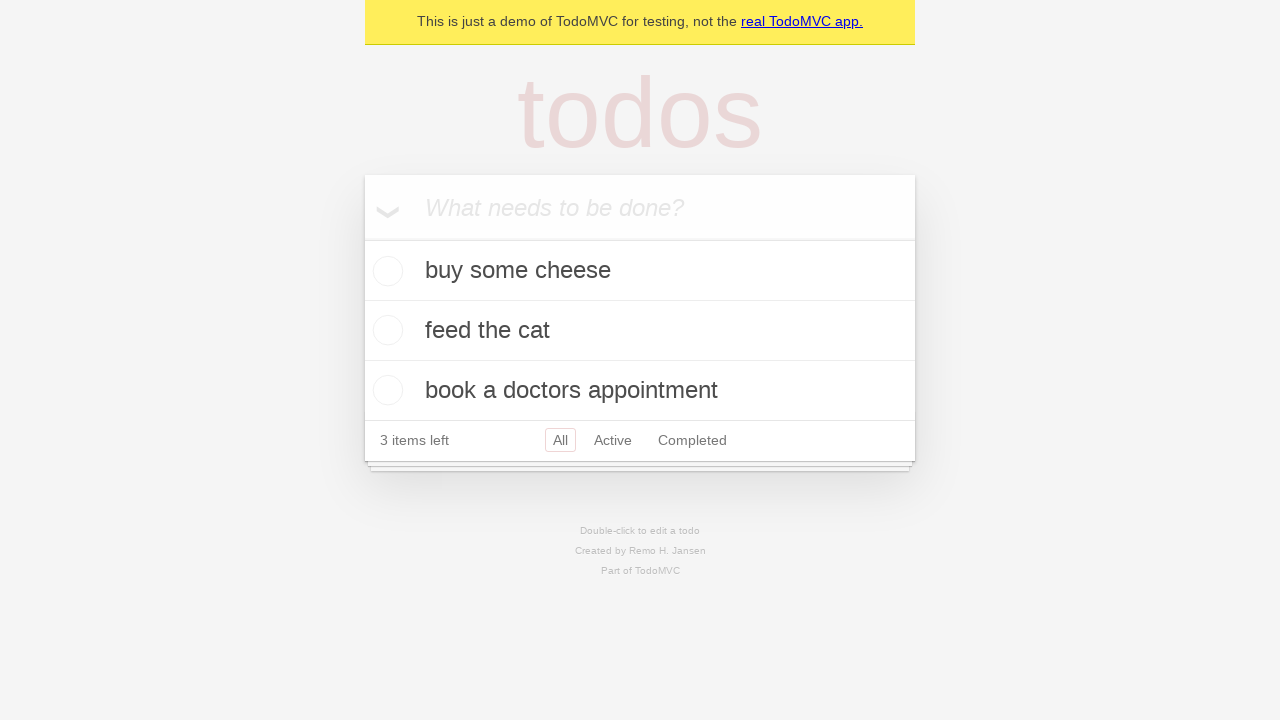

Located all todo items
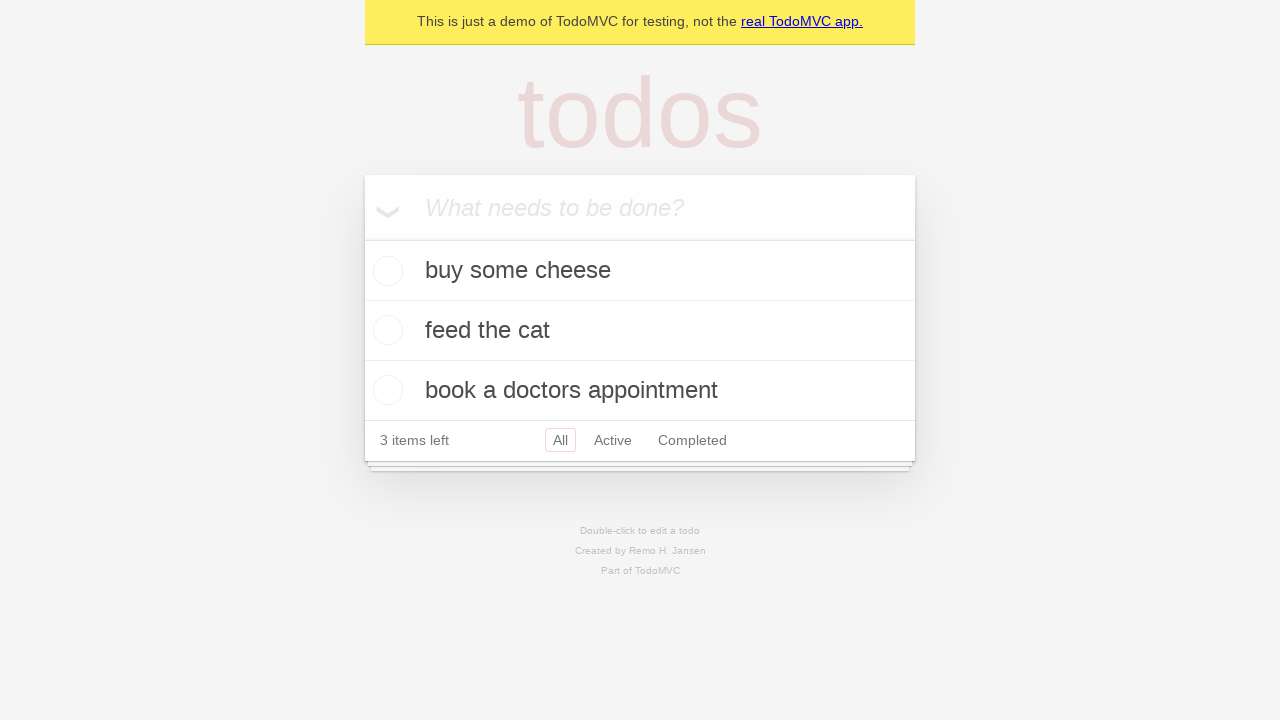

Selected the second todo item
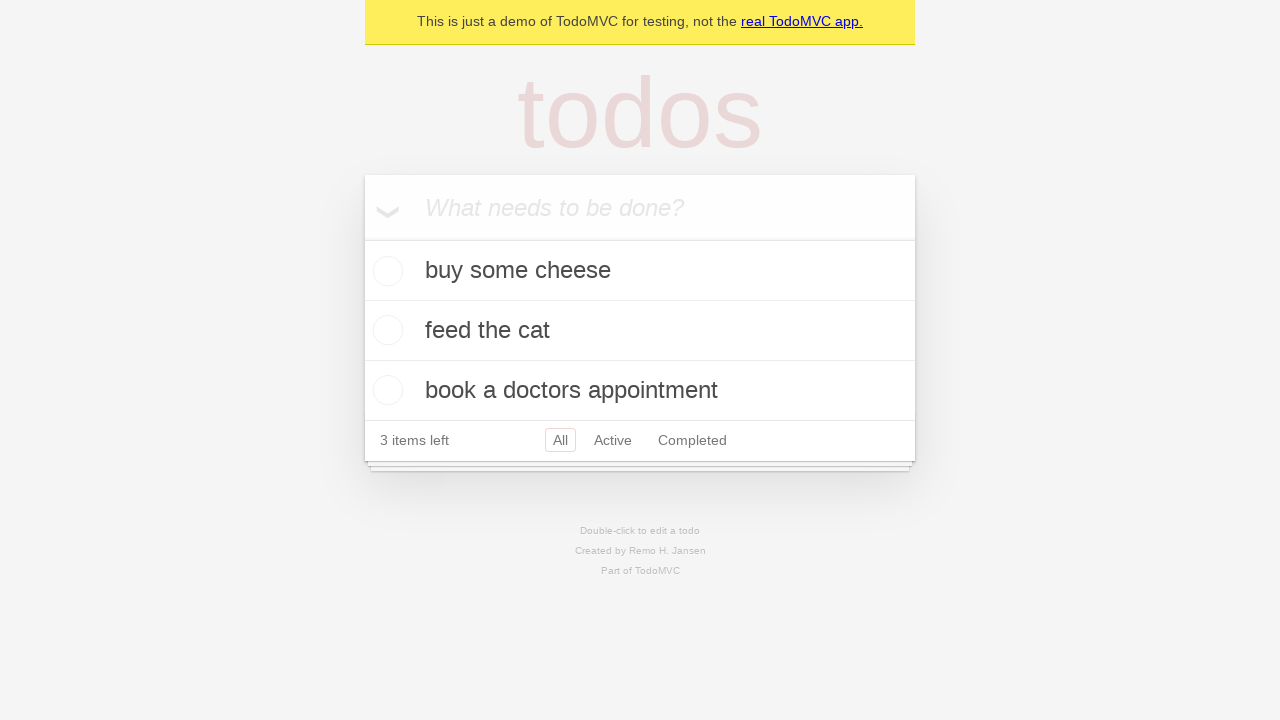

Double-clicked the second todo to enter edit mode at (640, 331) on internal:testid=[data-testid="todo-item"s] >> nth=1
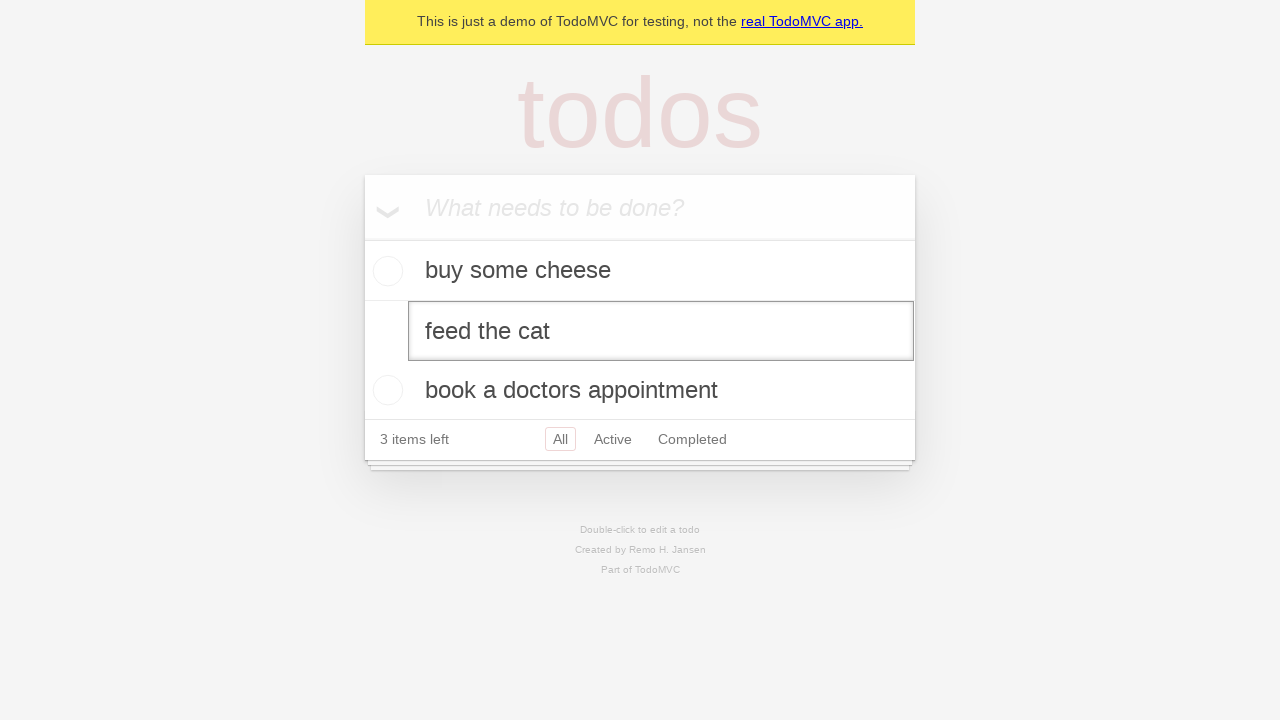

Changed todo text from 'feed the cat' to 'buy some sausages' on internal:testid=[data-testid="todo-item"s] >> nth=1 >> internal:role=textbox[nam
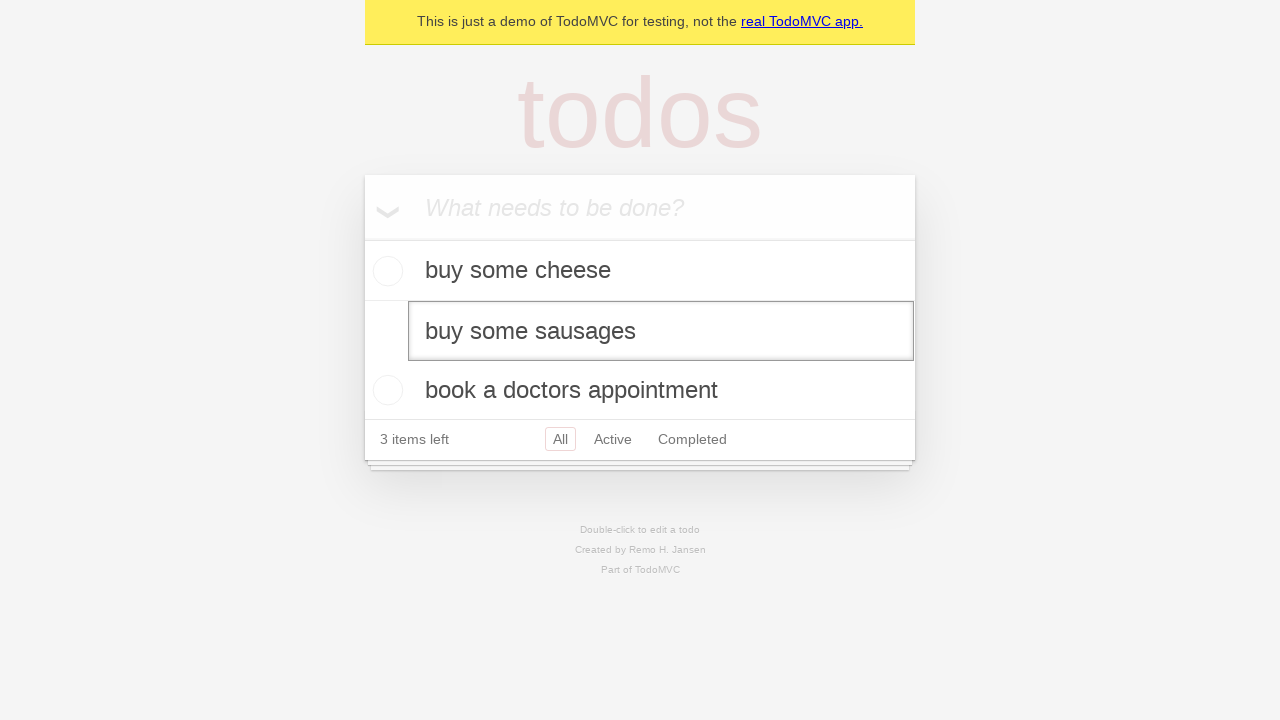

Pressed Enter to confirm the edited todo on internal:testid=[data-testid="todo-item"s] >> nth=1 >> internal:role=textbox[nam
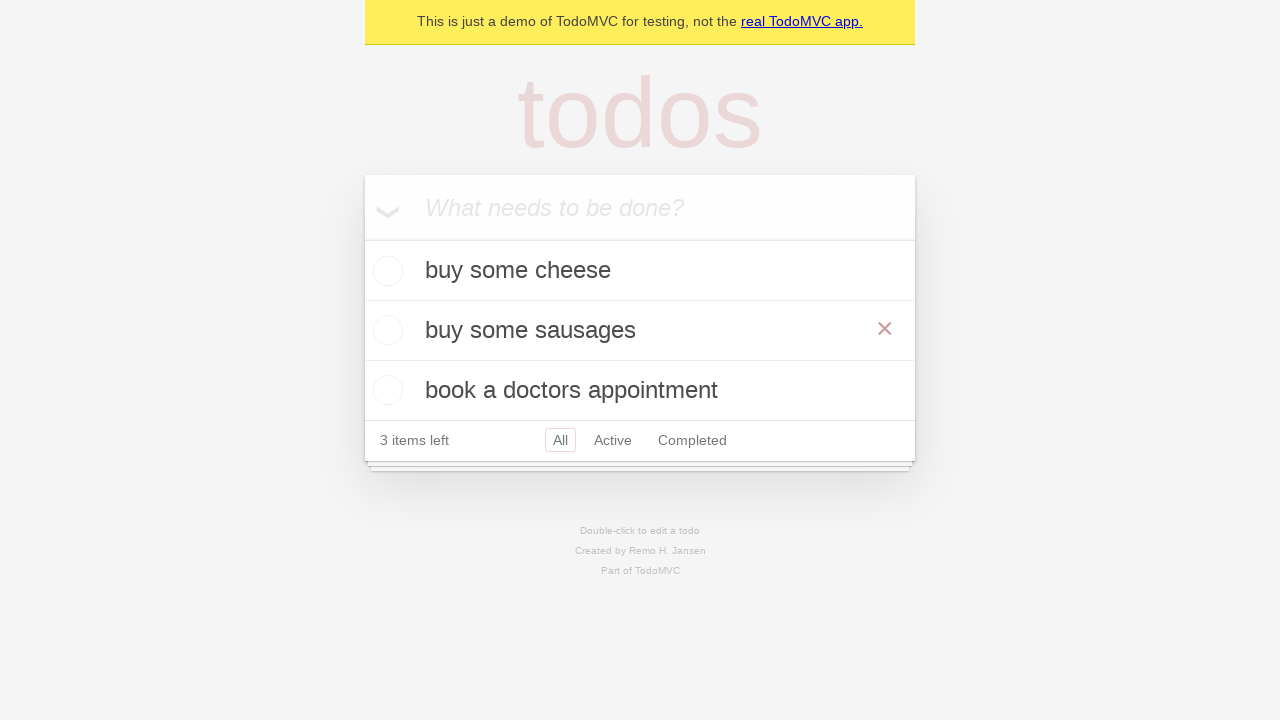

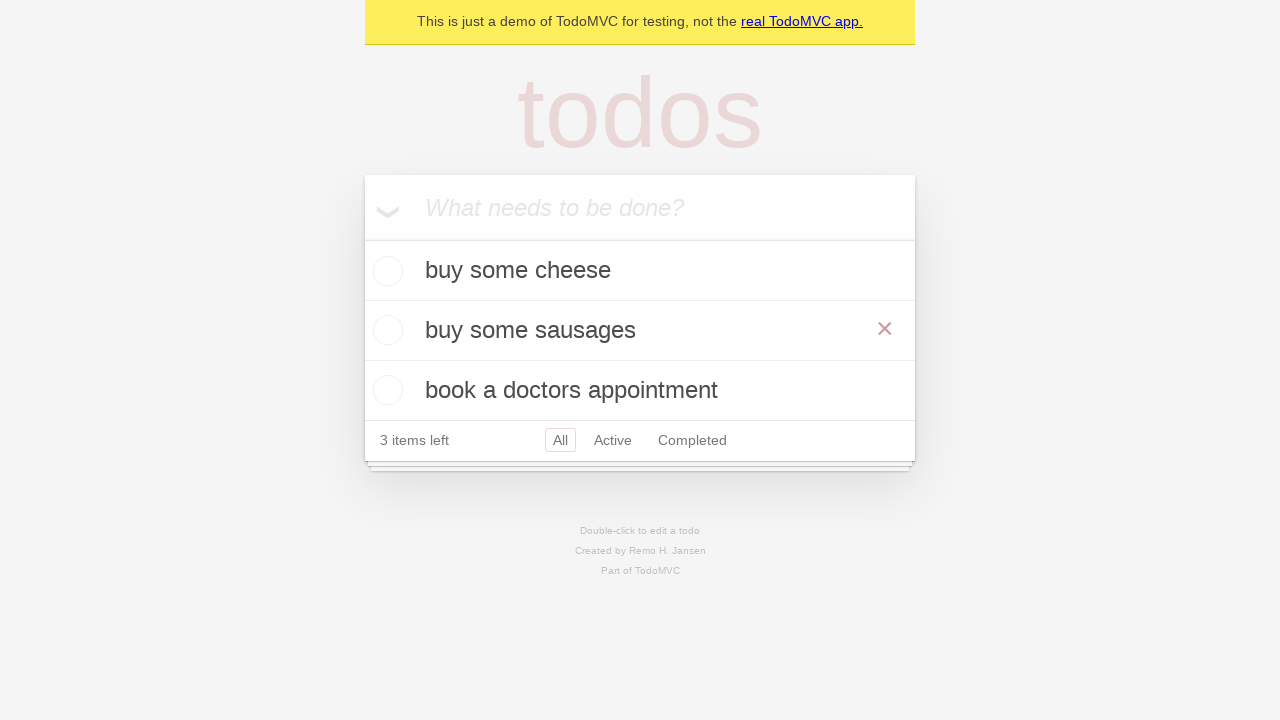